Tests that focus indicators are visible when tabbing through elements.

Starting URL: https://stage.geckoadvisor.com/

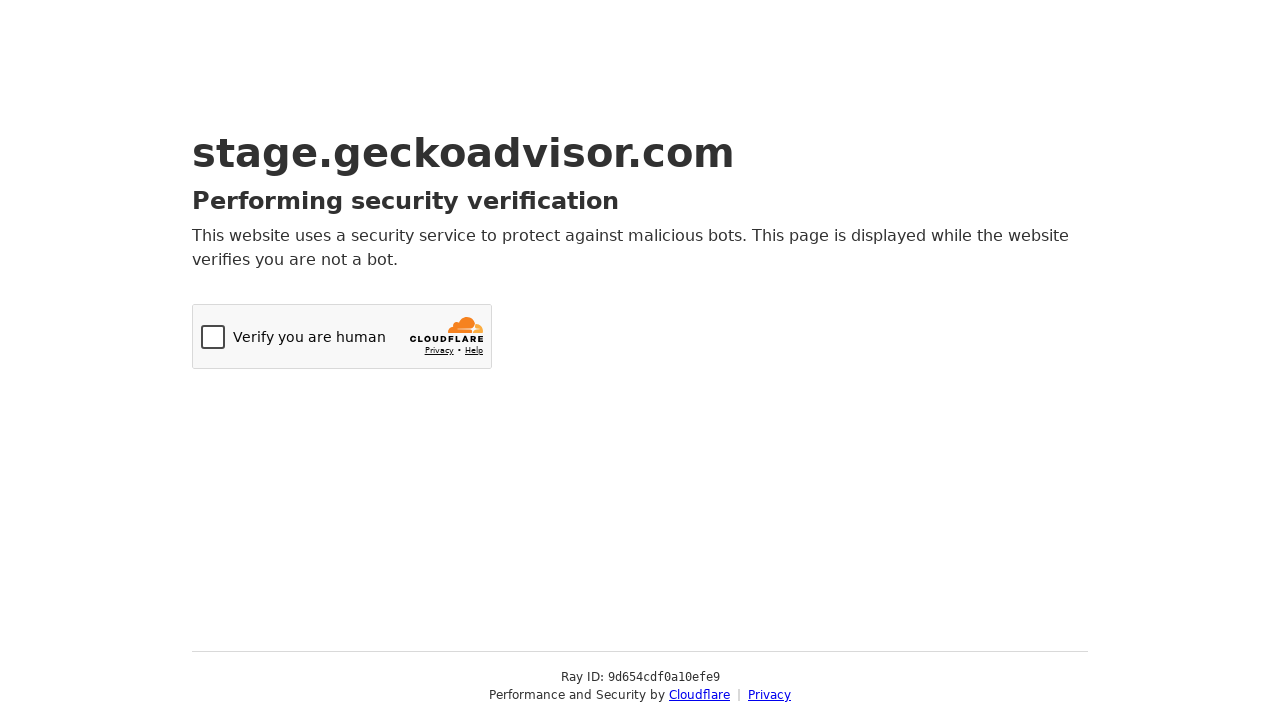

Pressed Tab key to navigate to next element
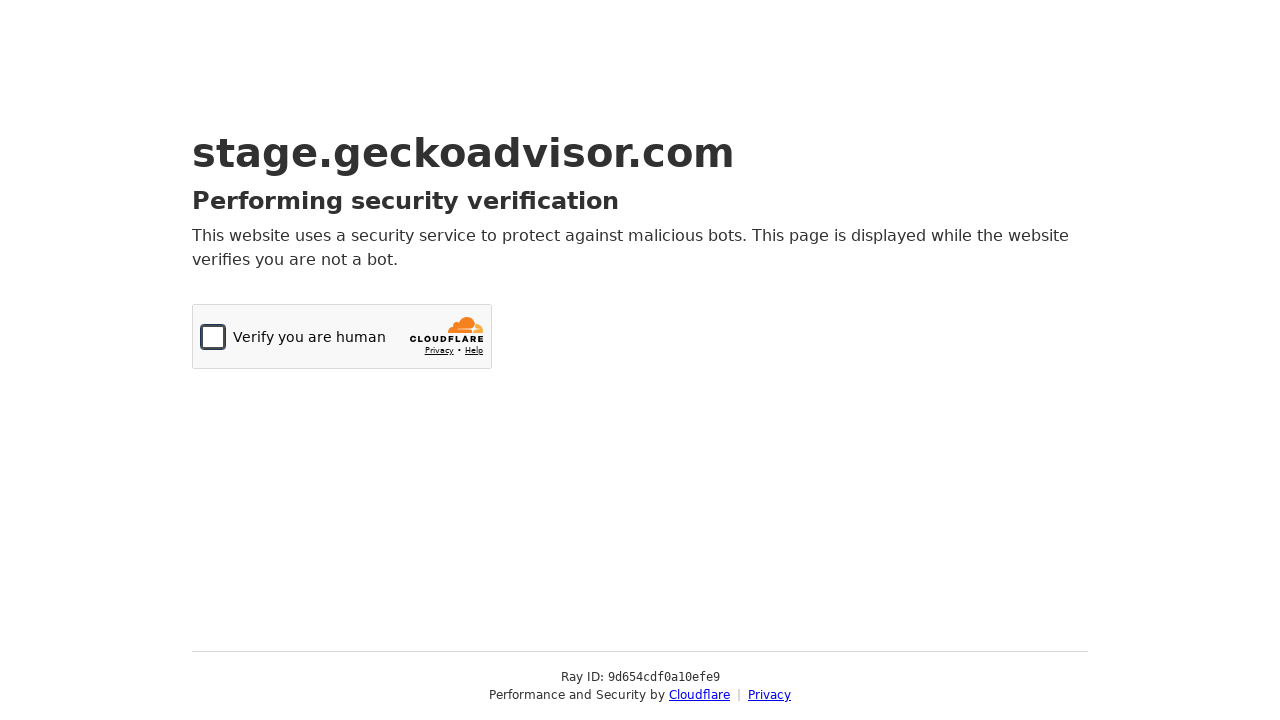

Waited 300ms for focus indicator to render
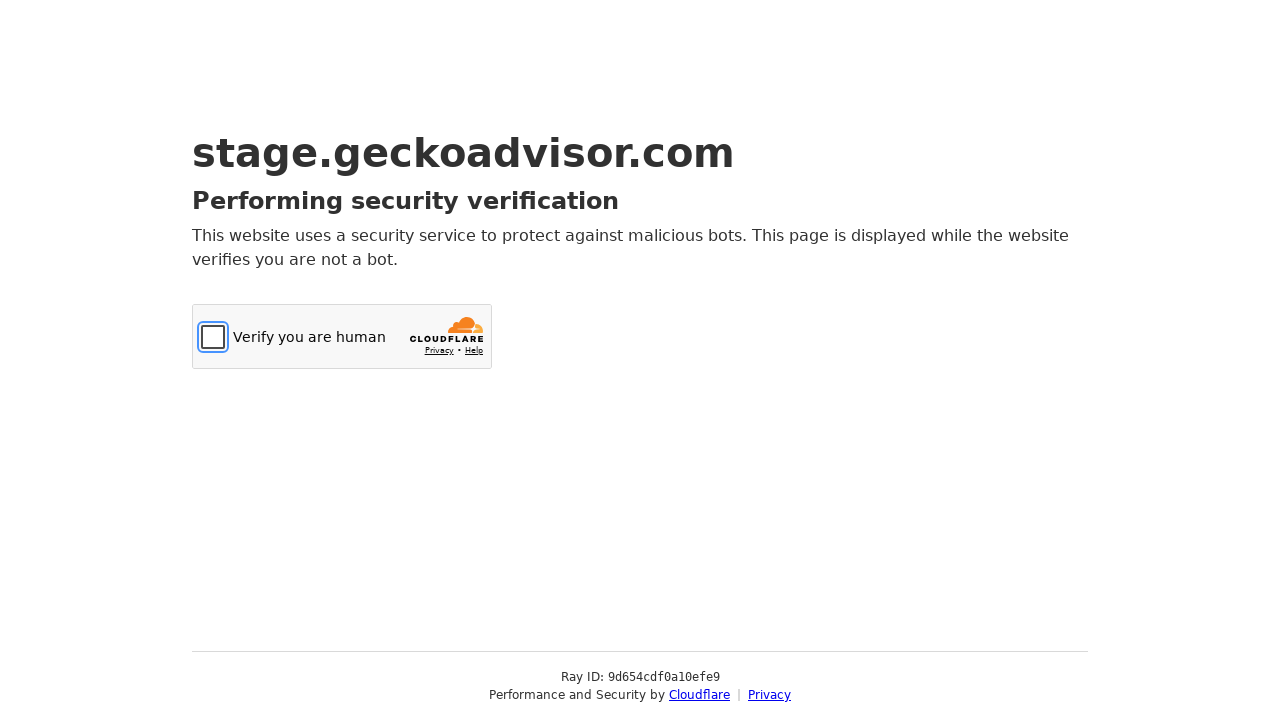

Evaluated active element for focus indicator styles (outline or box-shadow)
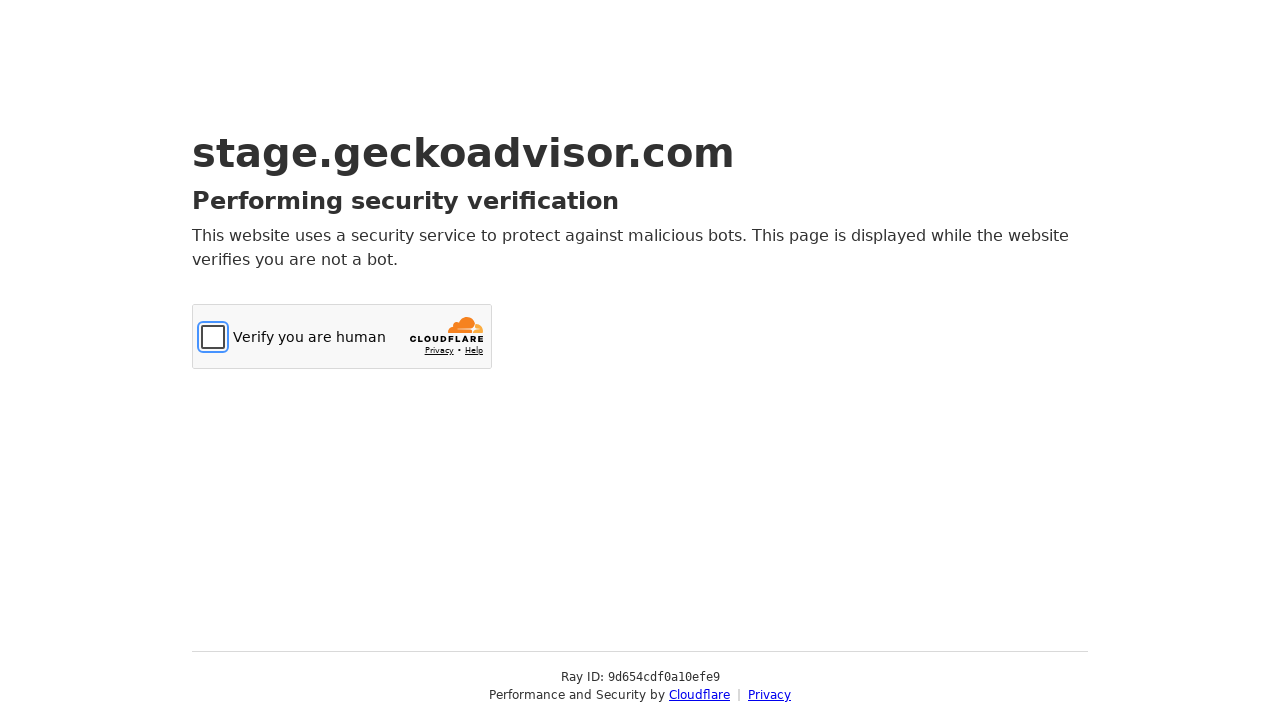

Assertion passed: focus indicator is visible on active element
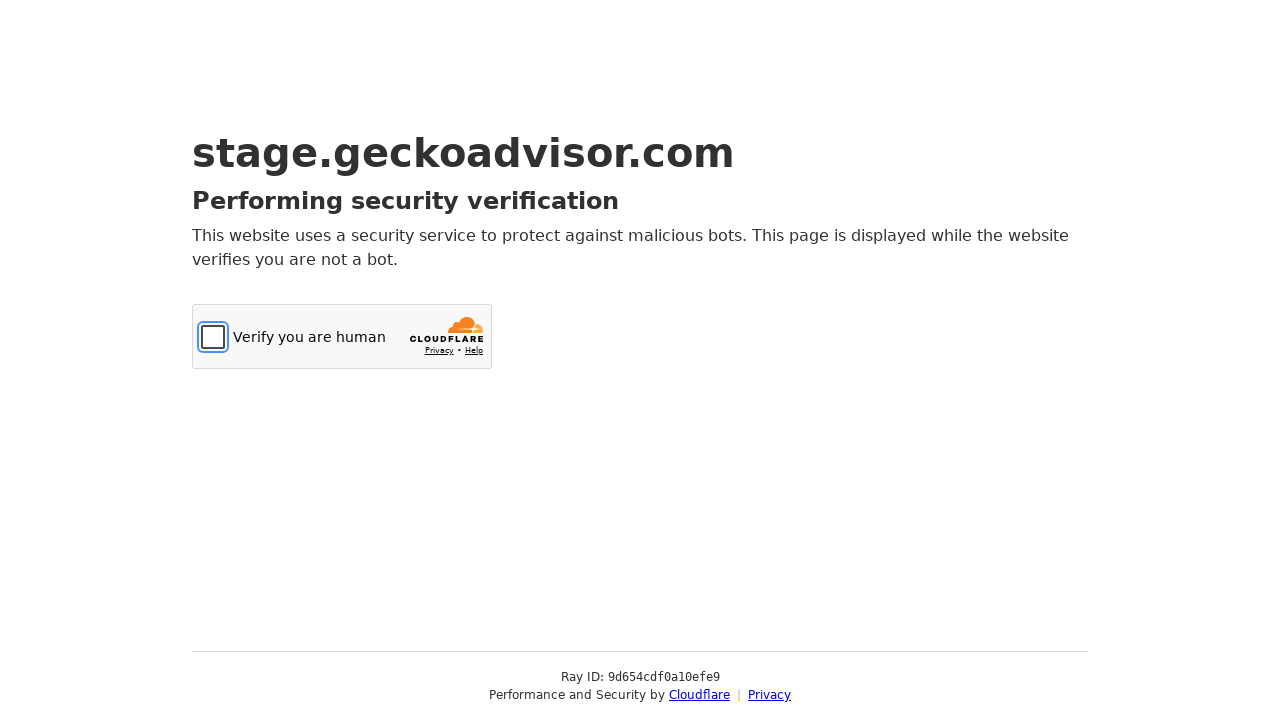

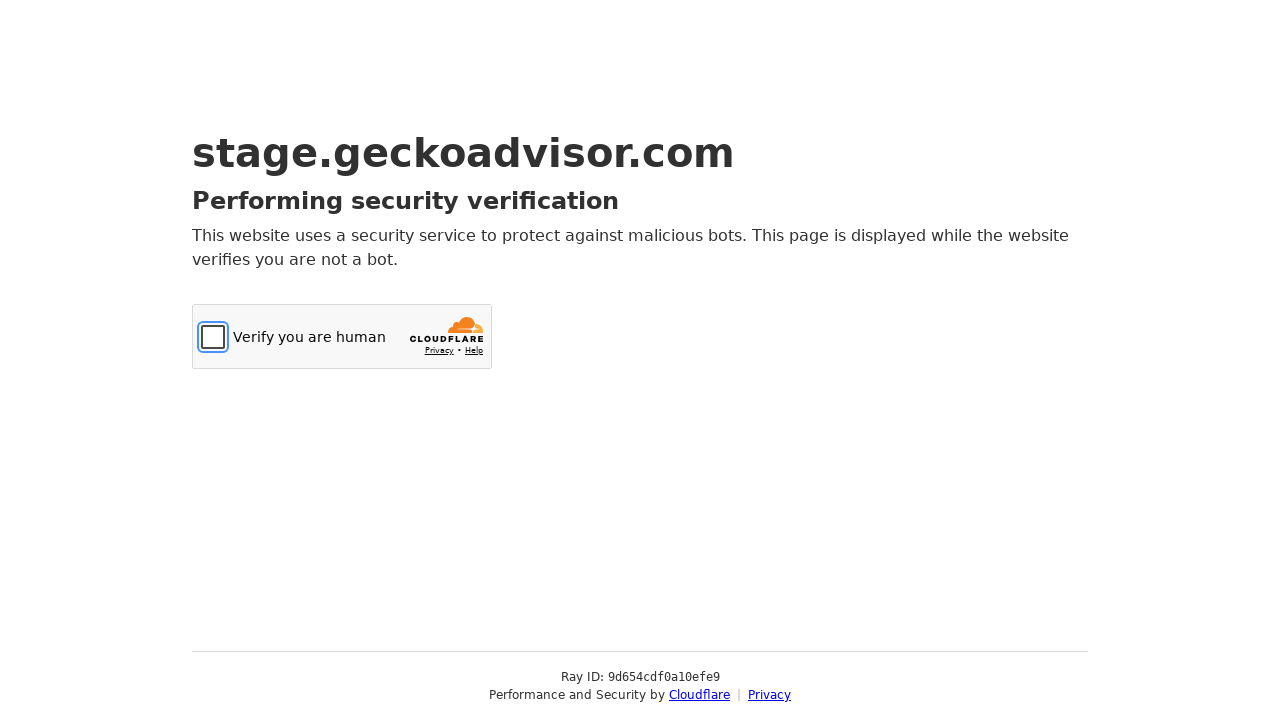